Tests switching between Active, Completed, and All filter views

Starting URL: http://todomvc.com/examples/typescript-angular/

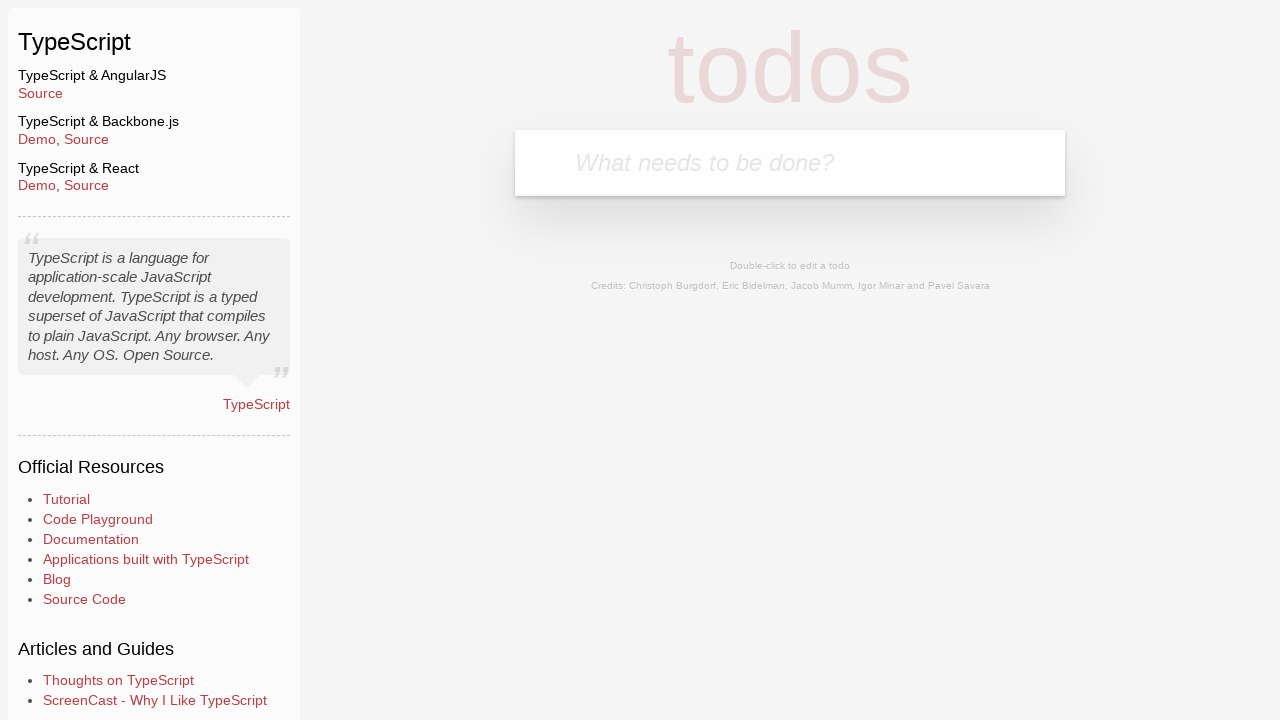

Filled todo input field with 'toEdit' on body > section > header > form > input
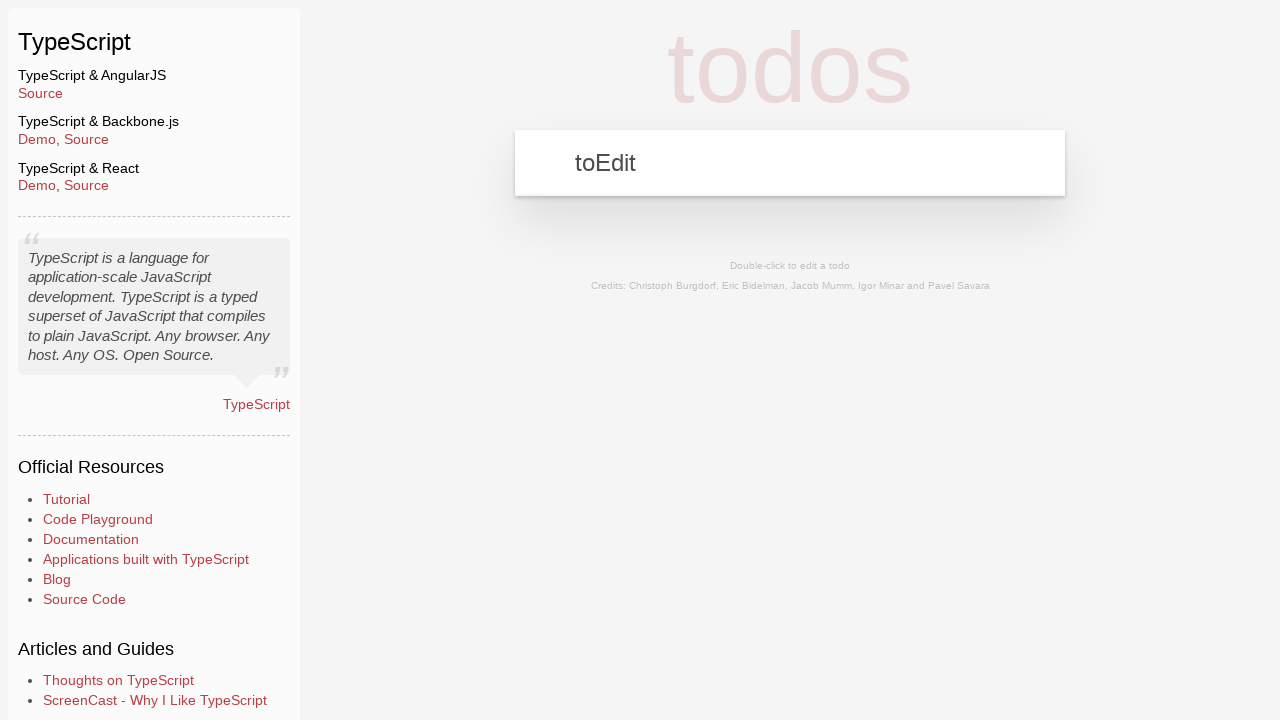

Pressed Enter to add the todo item on body > section > header > form > input
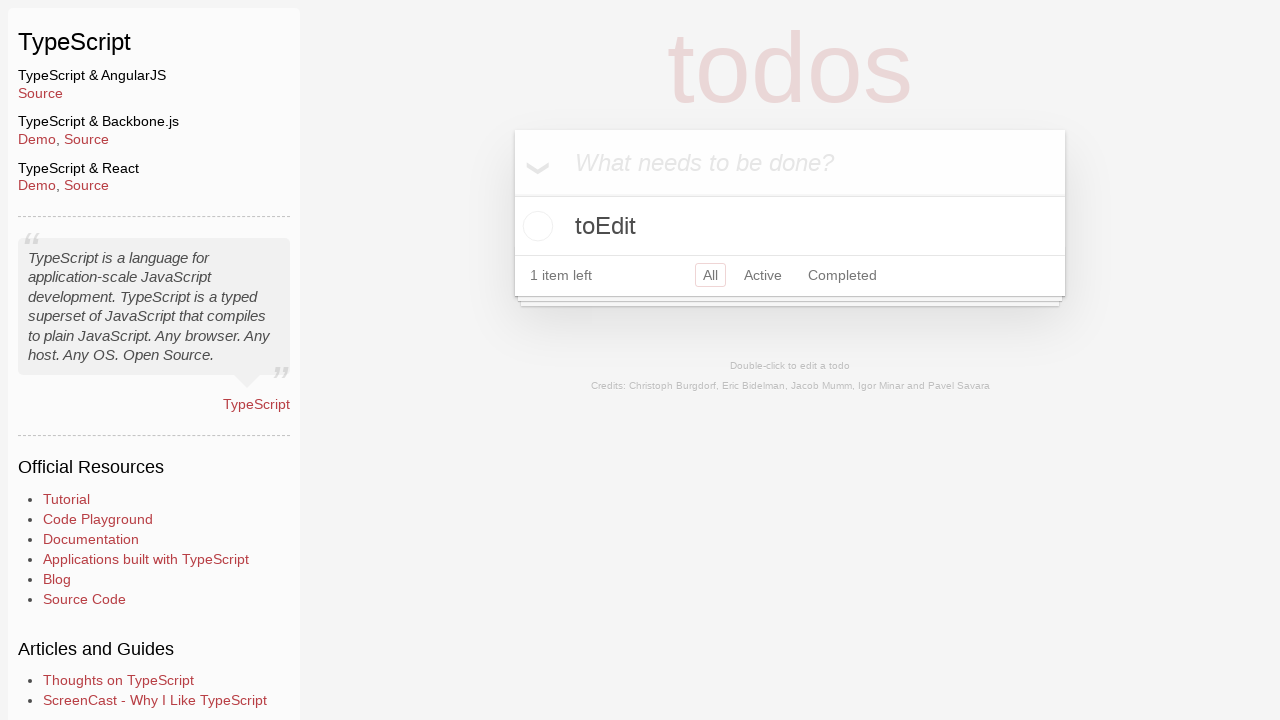

Clicked Active filter to view active todos at (763, 275) on body > section > footer > ul > li:nth-child(2) > a
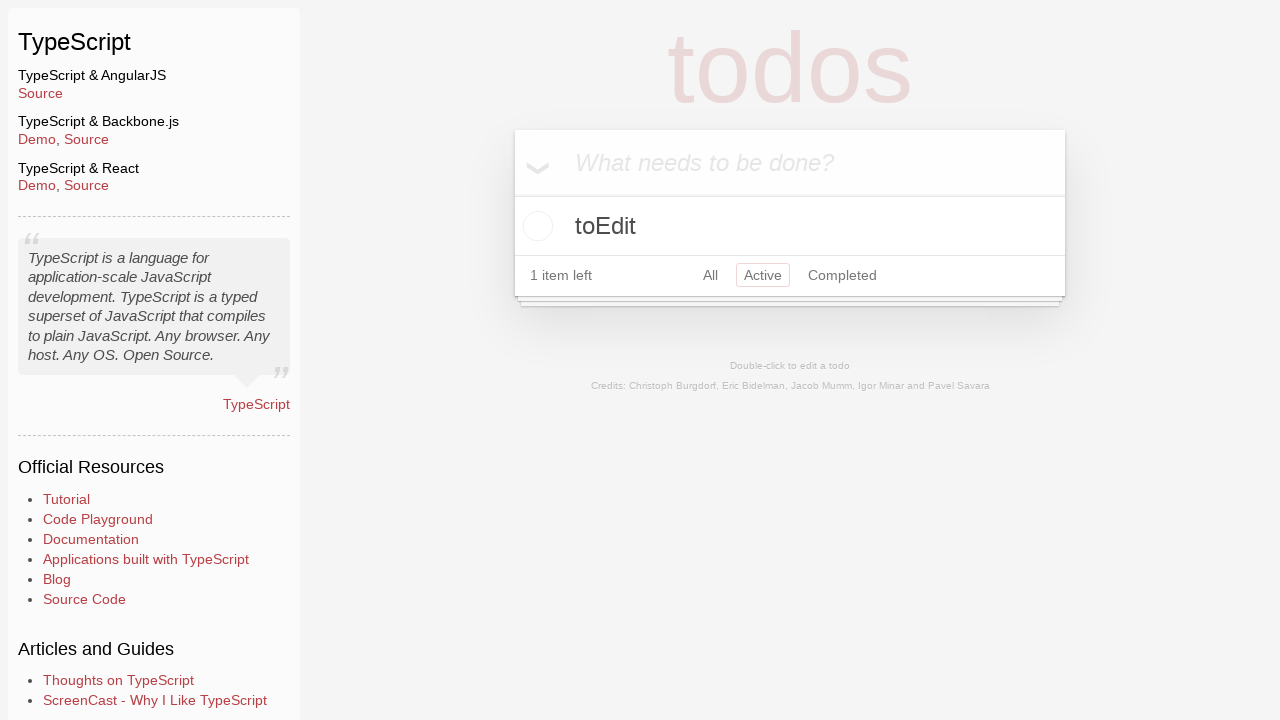

Clicked Completed filter to view completed todos at (842, 275) on body > section > footer > ul > li:nth-child(3) > a
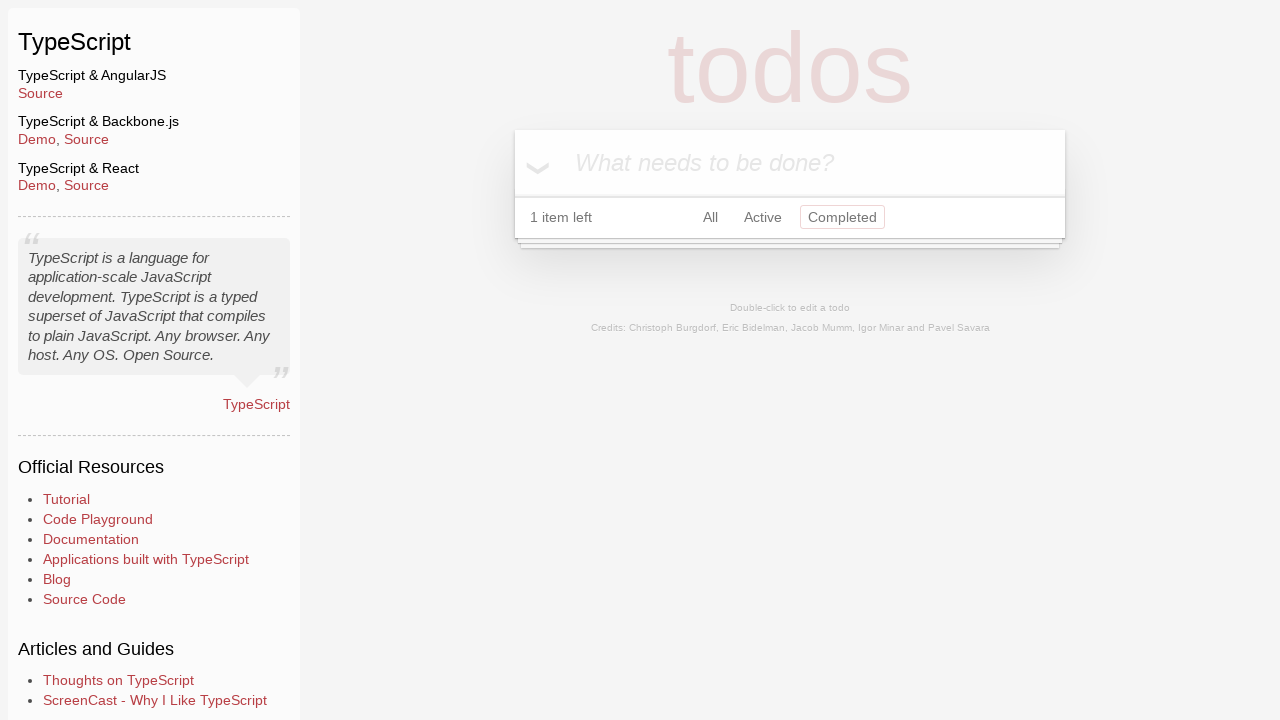

Clicked All filter to view all todos at (710, 217) on body > section > footer > ul > li:nth-child(1) > a
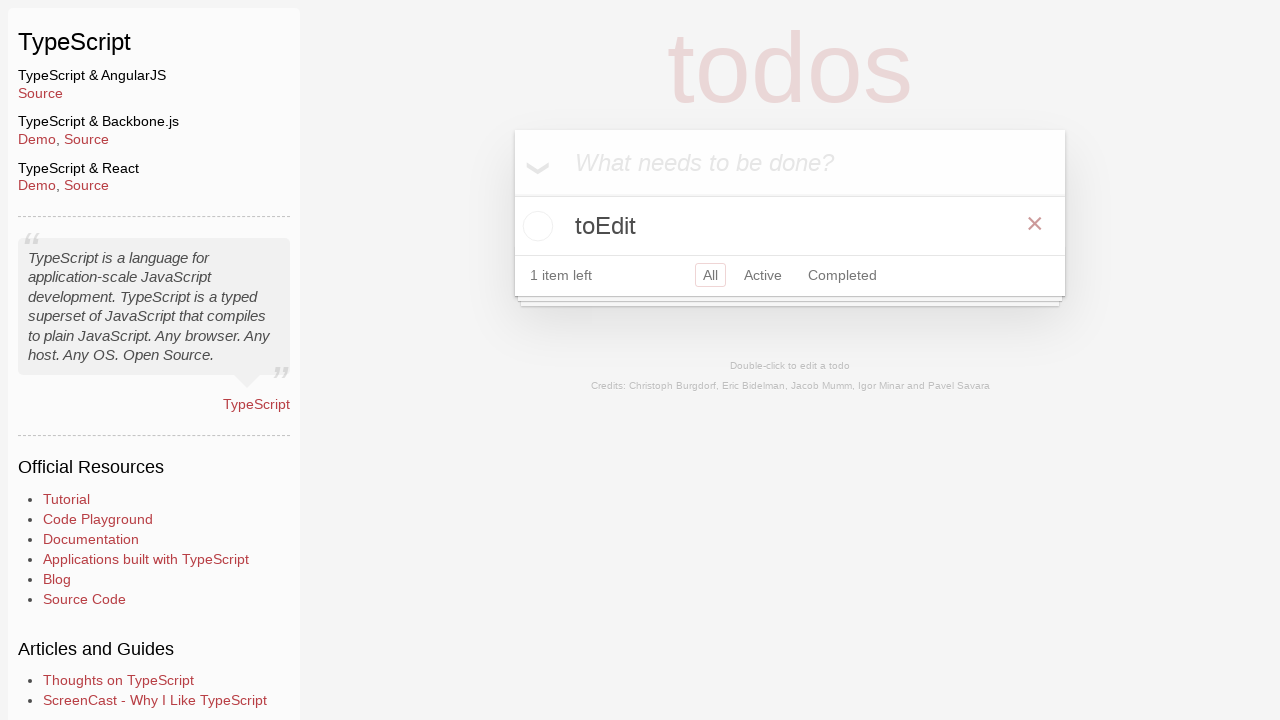

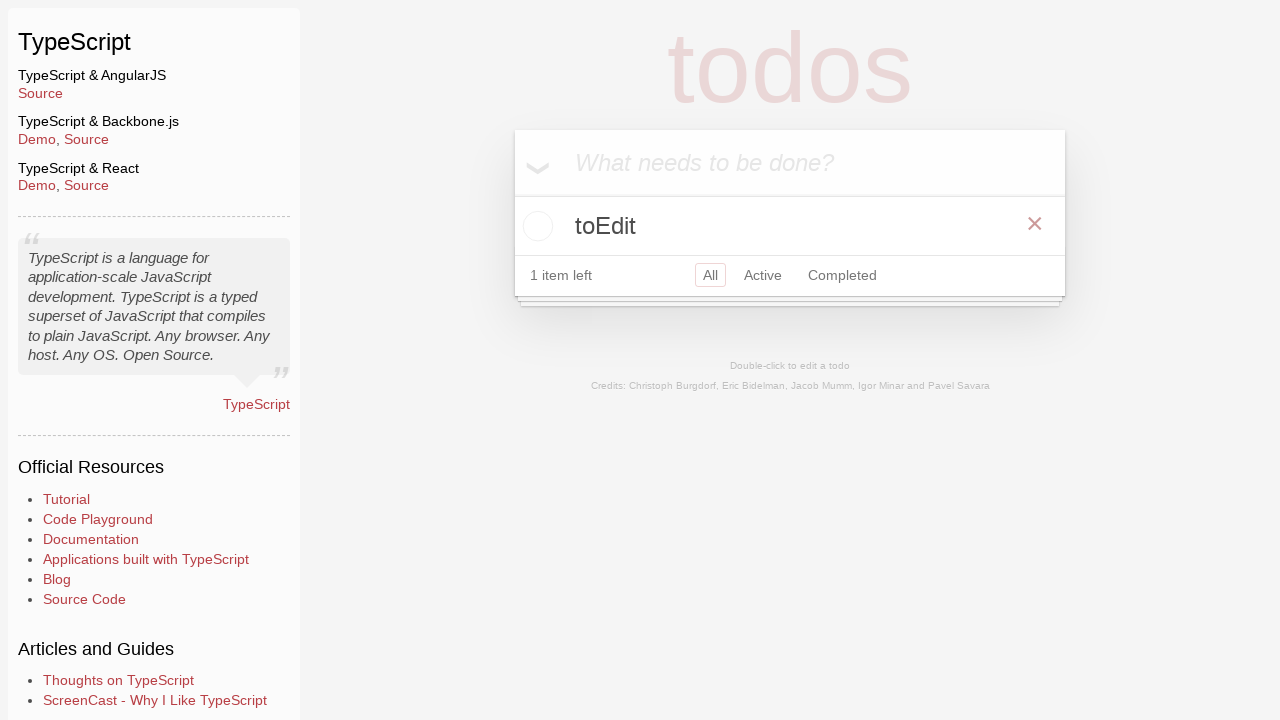